Tests browser navigation functionality by navigating between two websites, then testing back, forward, and refresh operations

Starting URL: https://www.demoblaze.com

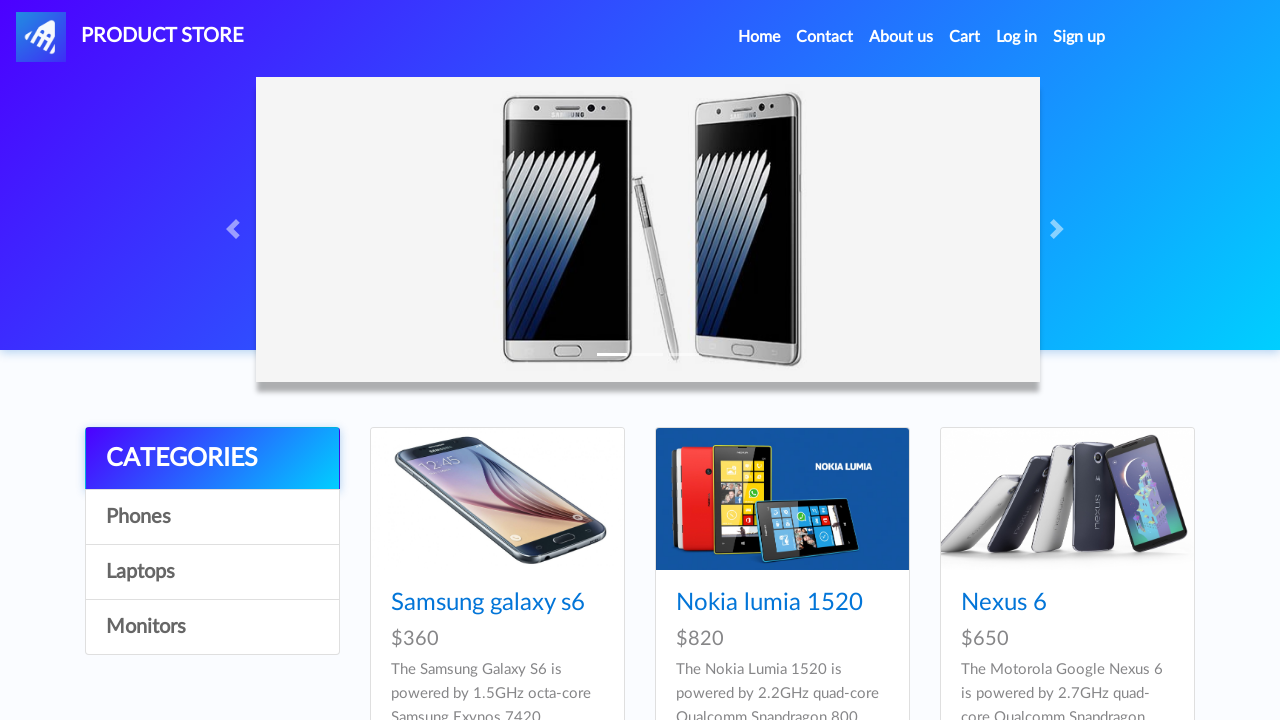

Navigated to DemoBlaze website
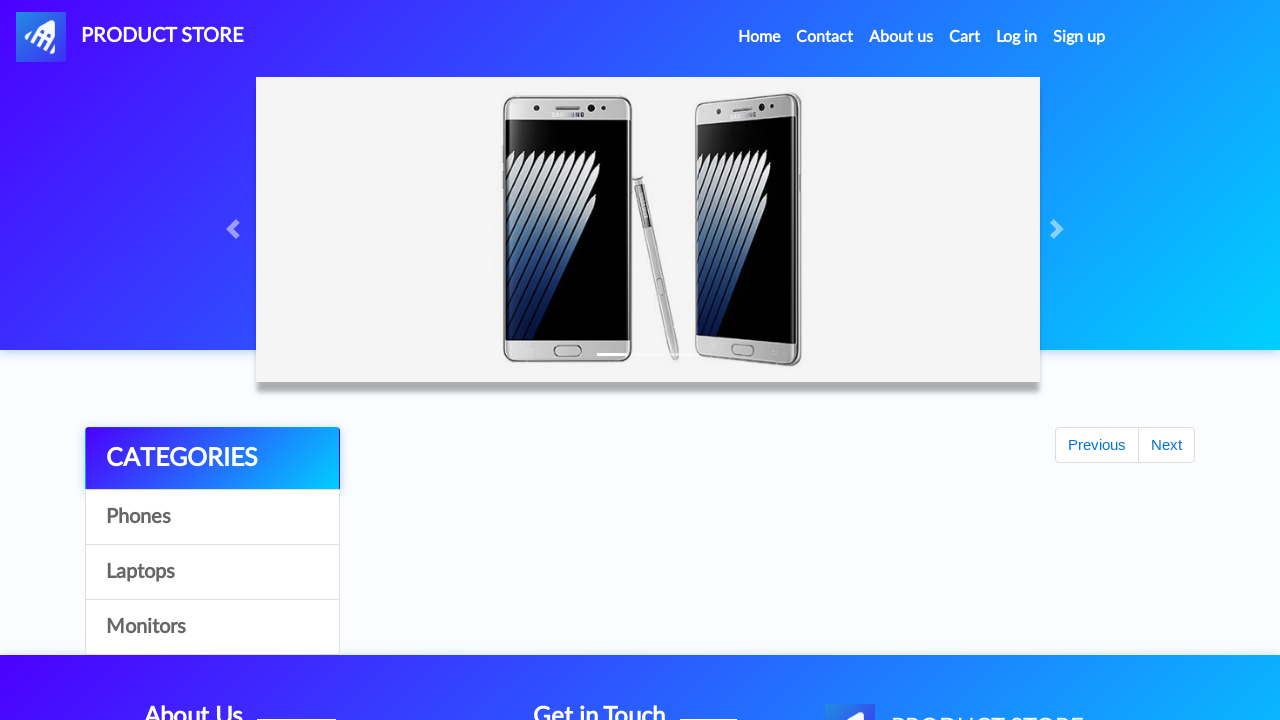

Navigated to OrangeHRM website
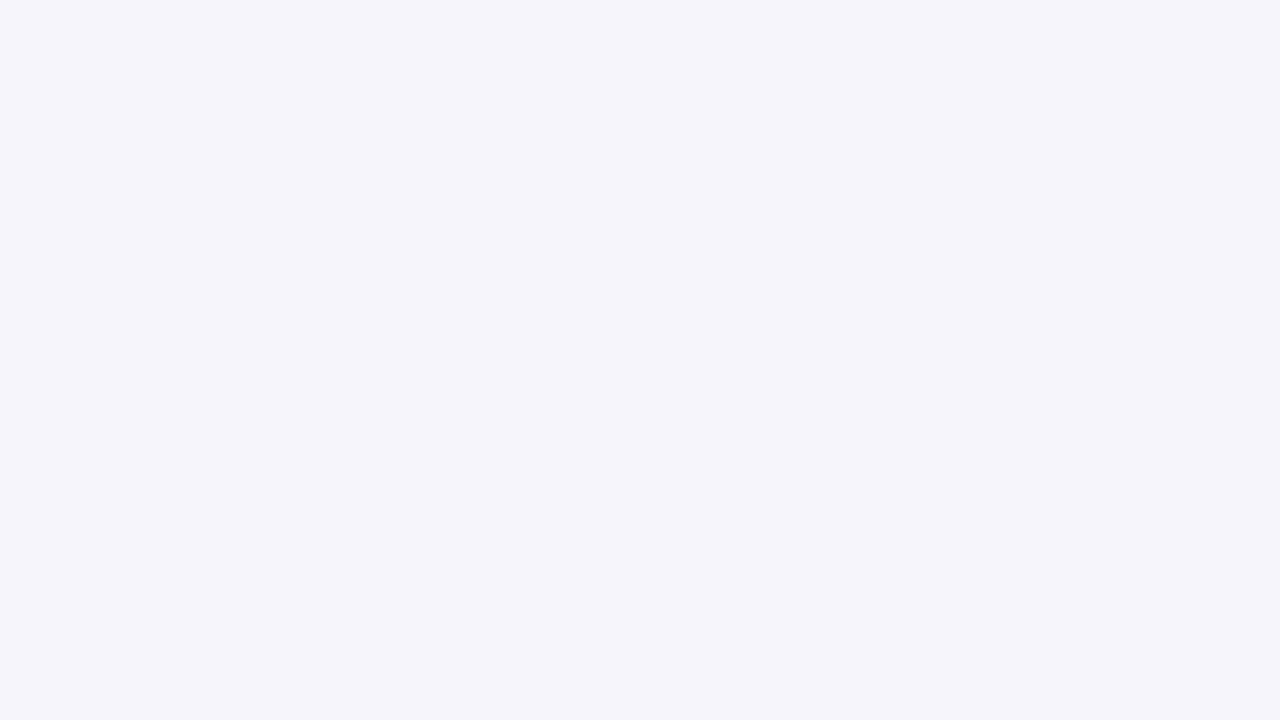

Navigated back to DemoBlaze website
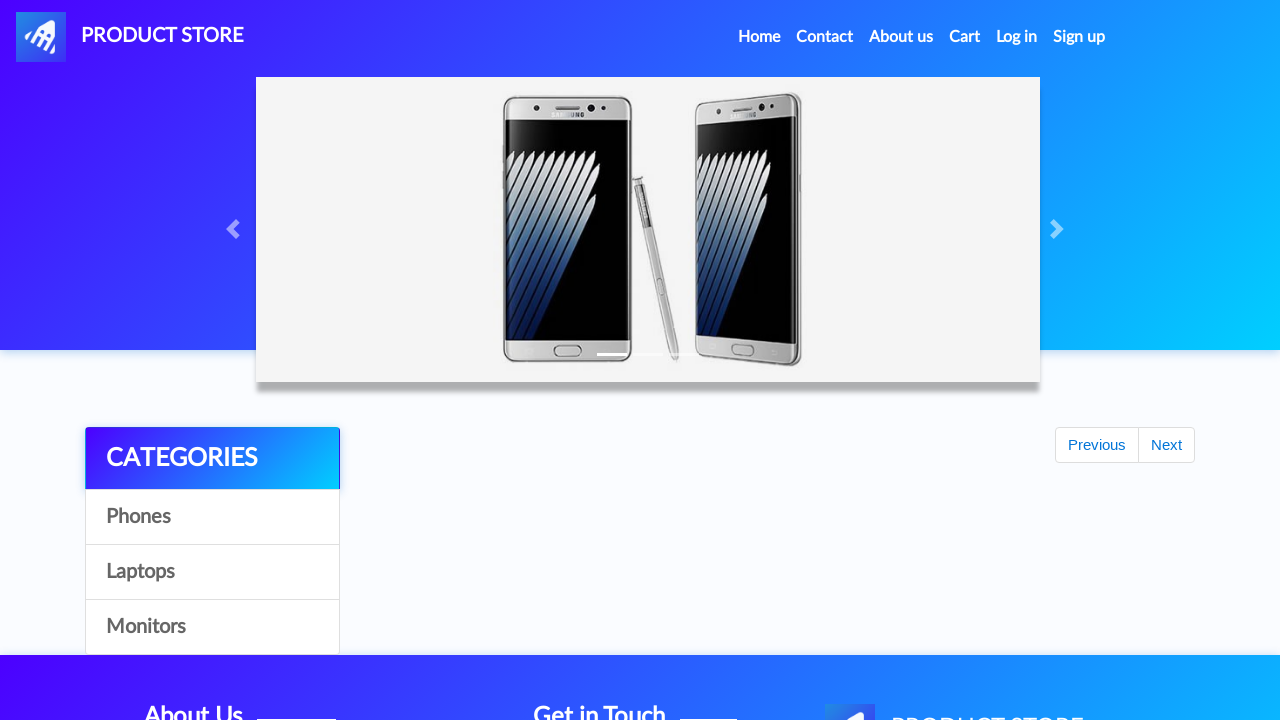

Navigated forward to OrangeHRM website
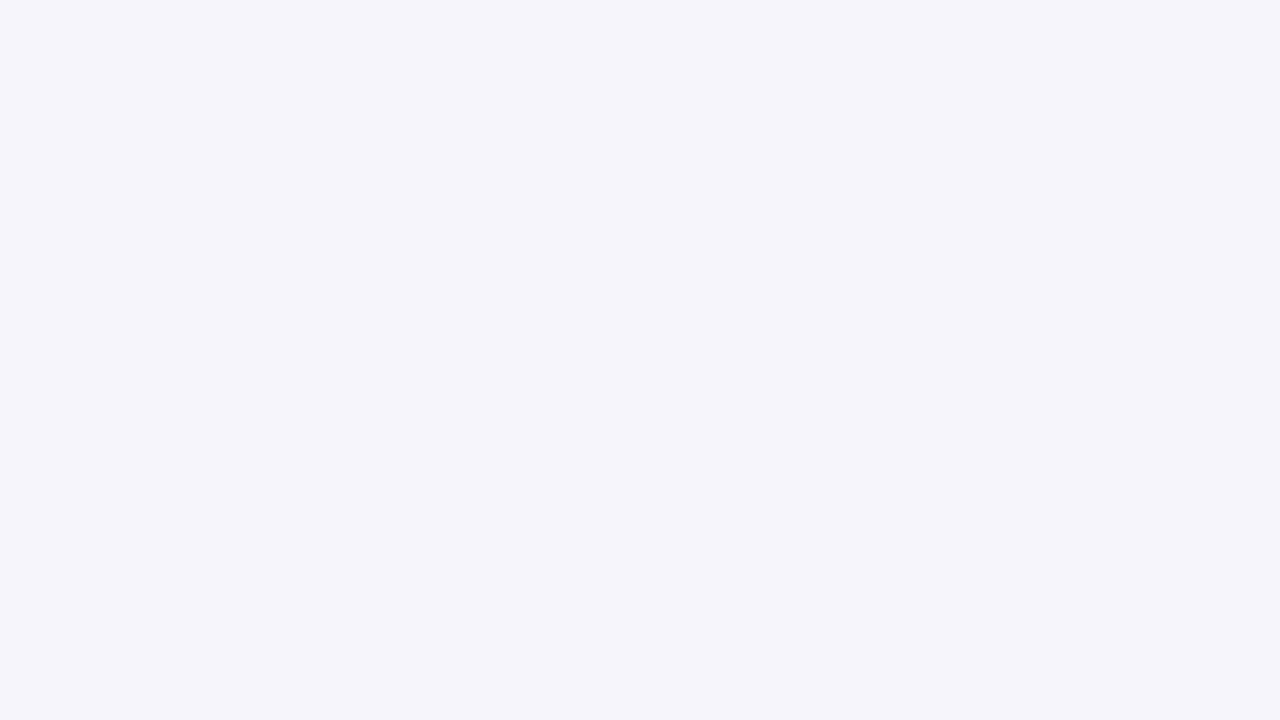

Refreshed the current page
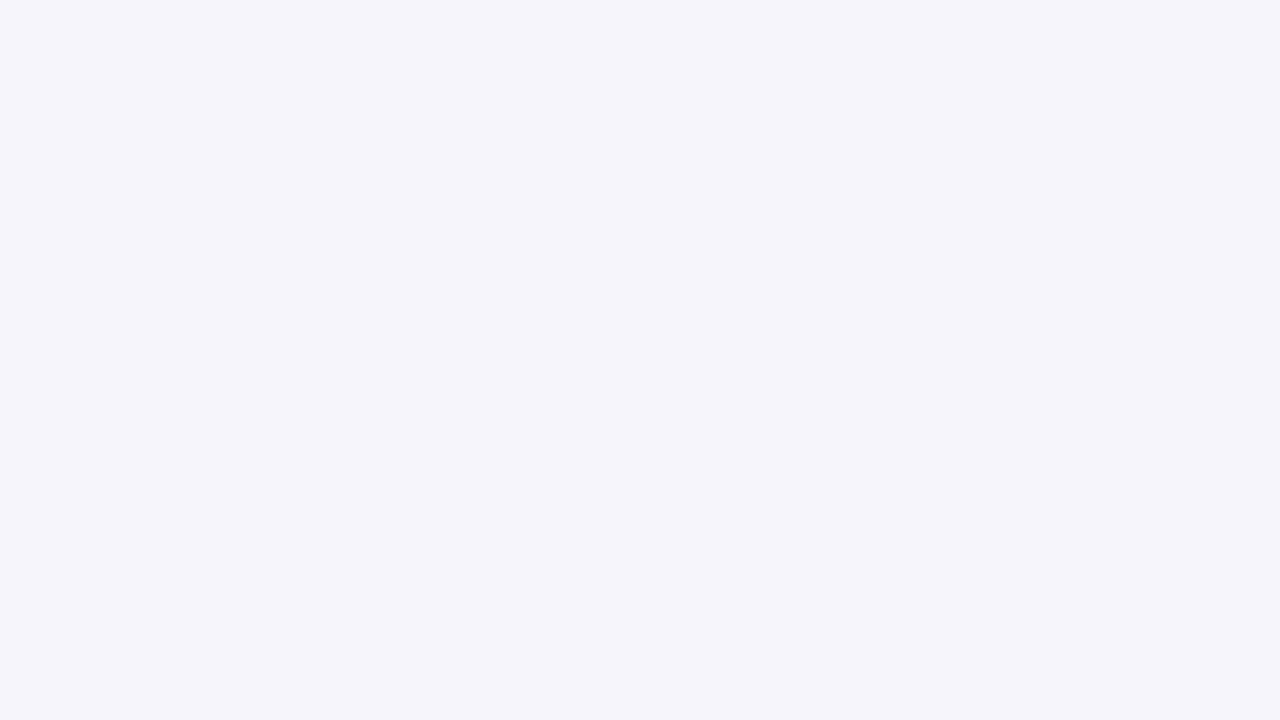

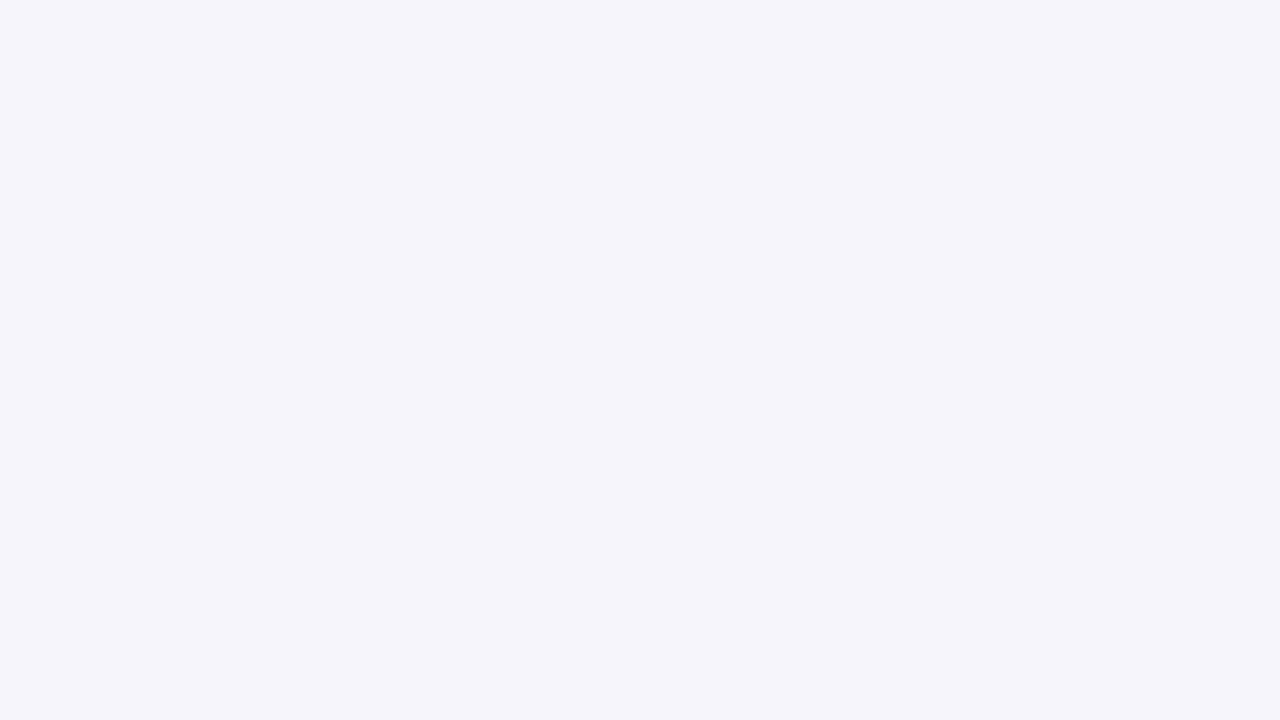